Navigates to genres section and selects the fantasy genre

Starting URL: https://readli.net/

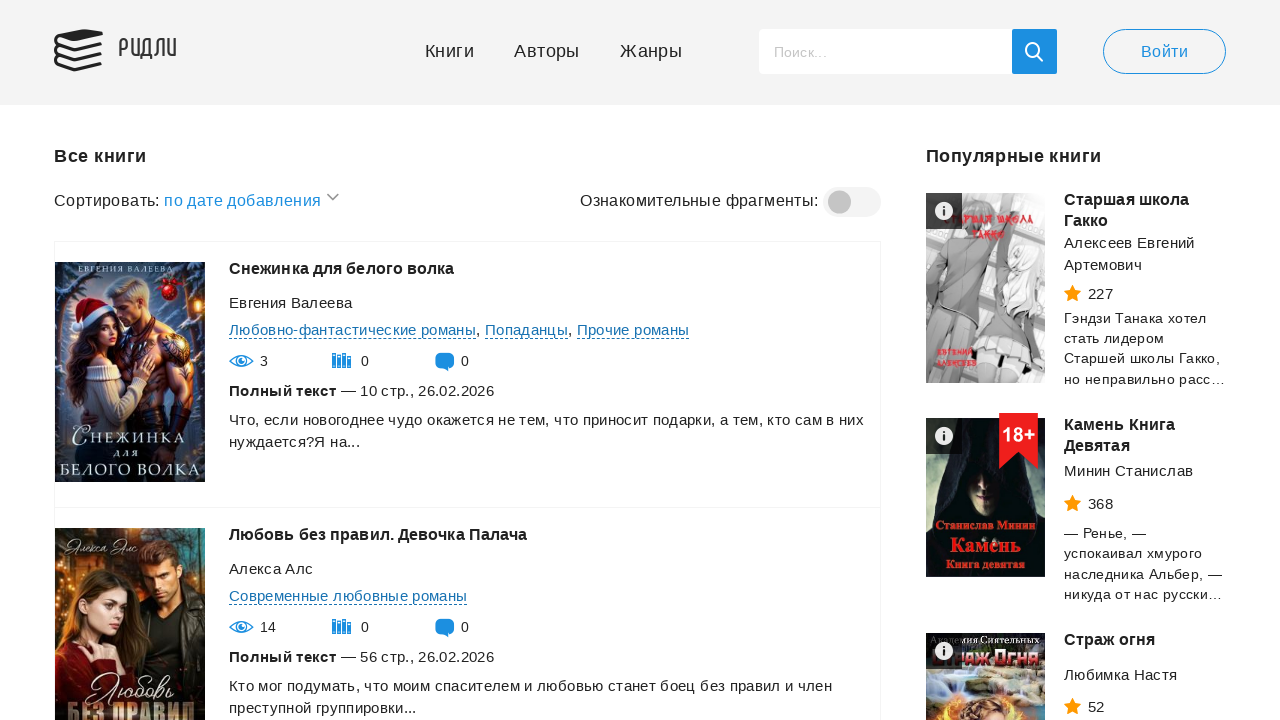

Clicked on genres navigation link at (651, 52) on .header-nav__link.header-nav__link_icon-3
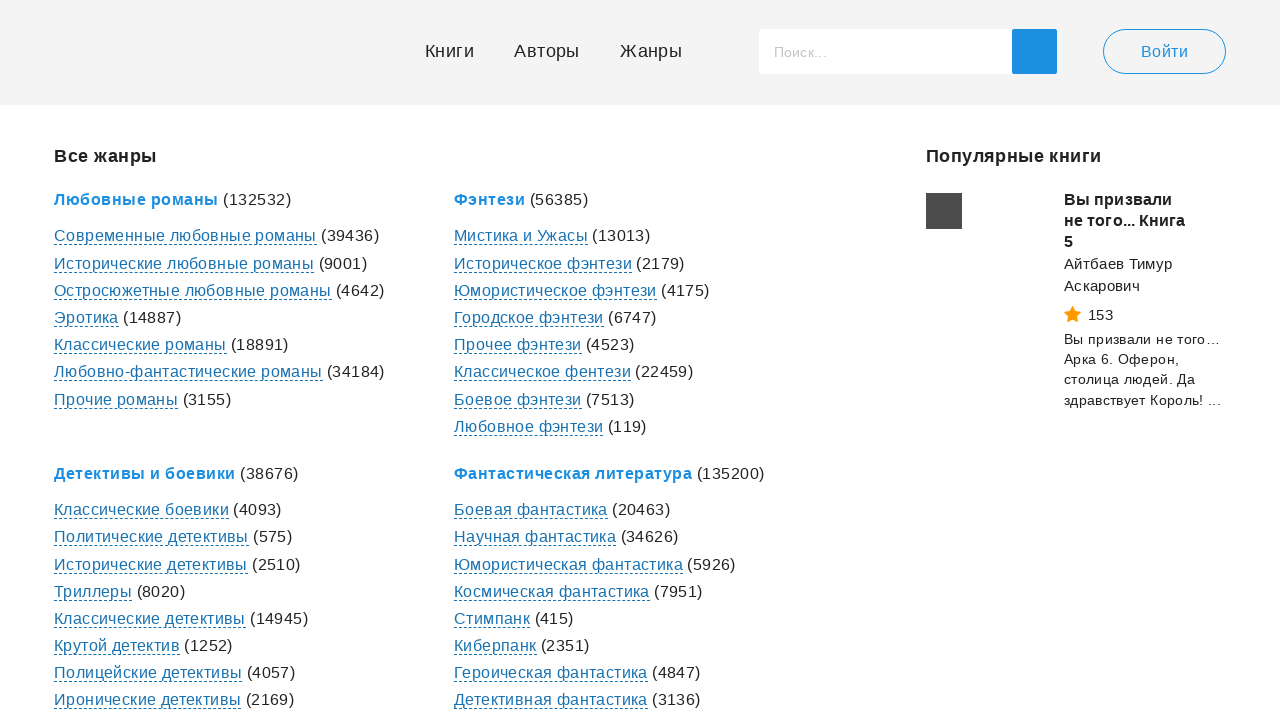

Clicked on fantasy genre link at (136, 200) on .genre__link
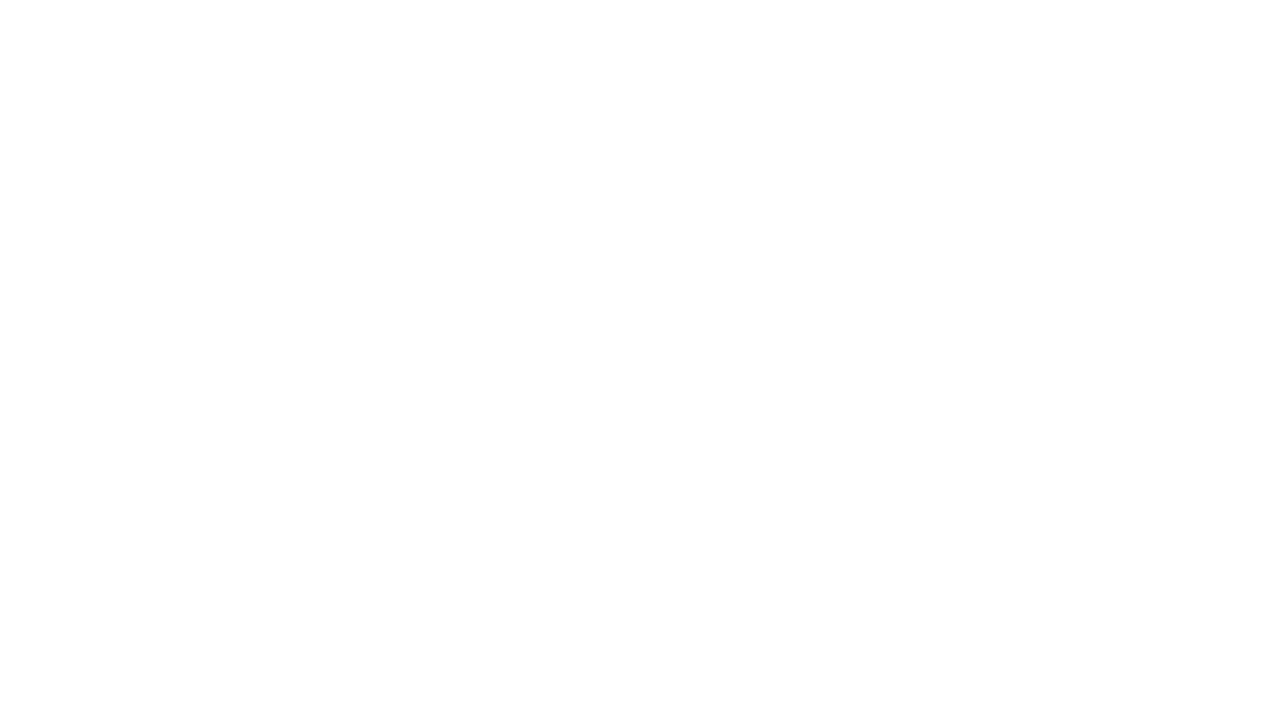

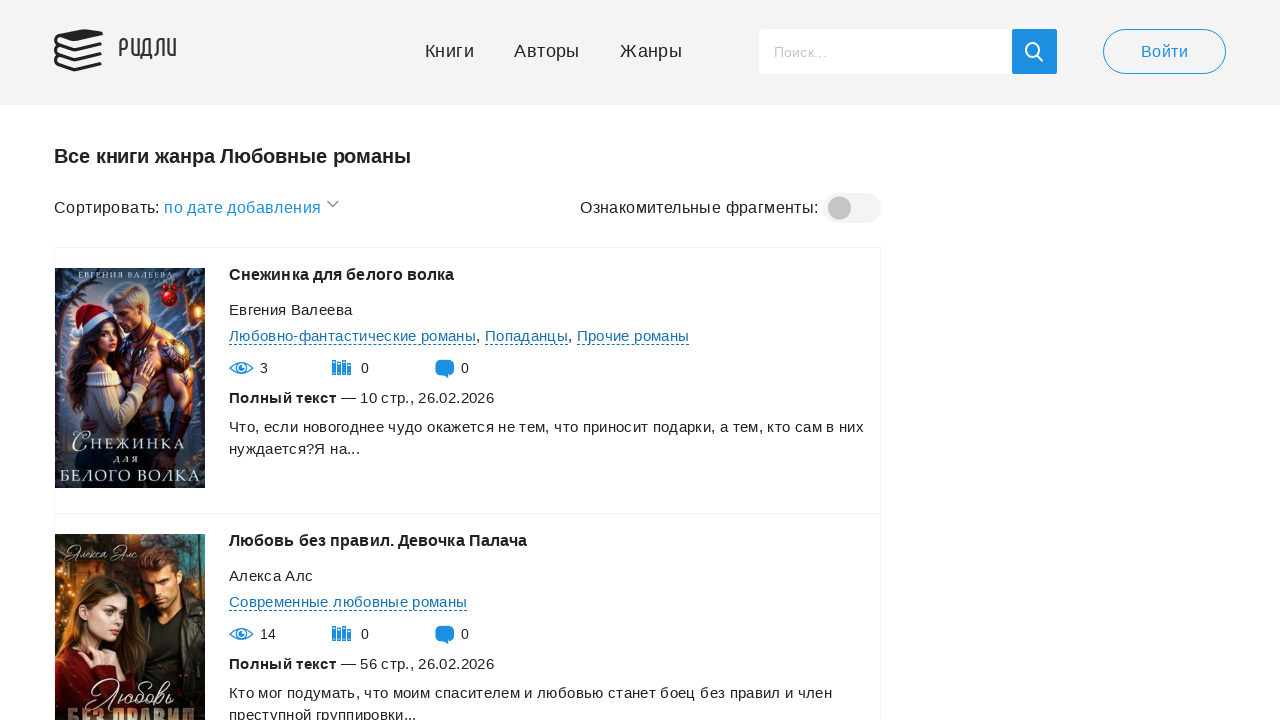